Tests dropdown selection functionality by clicking on a dropdown menu and using keyboard navigation to select the 5th item

Starting URL: https://semantic-ui.com/modules/dropdown.html

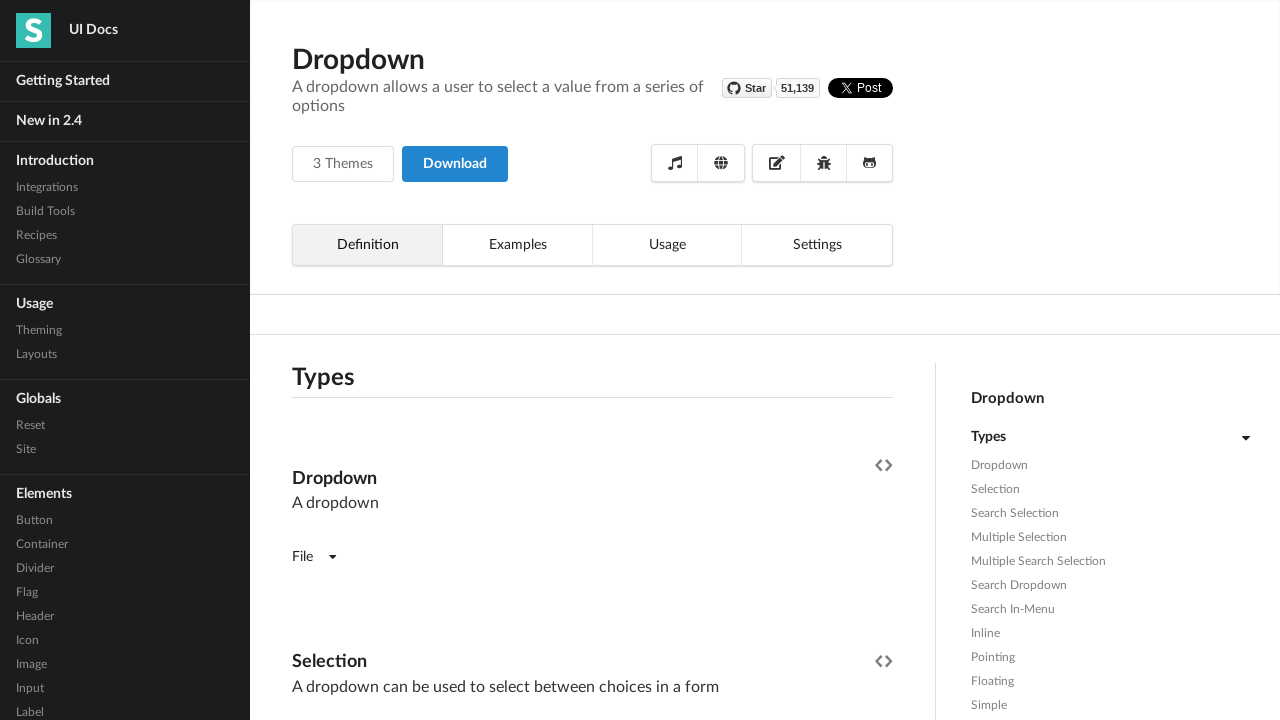

Waited for Dropdown header to load
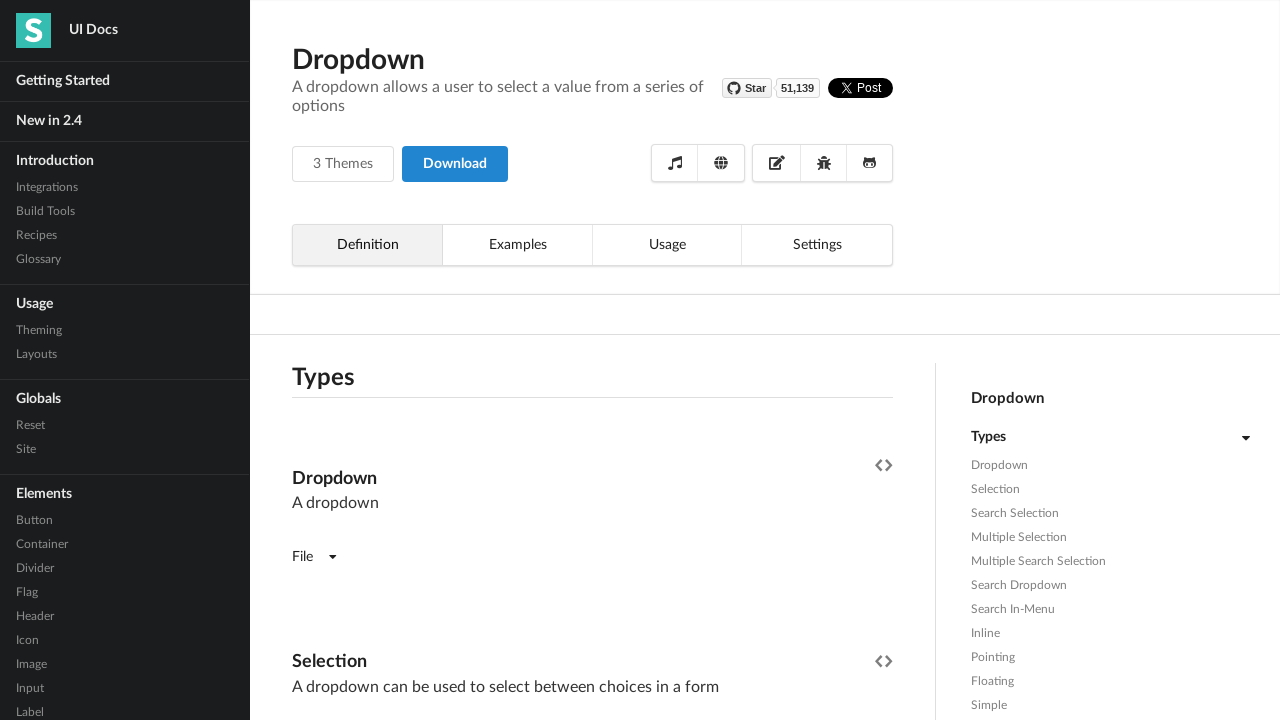

Clicked on the first dropdown menu to open it at (592, 361) on (//*[contains(@class,'ui fluid selection dropdown')])[1]
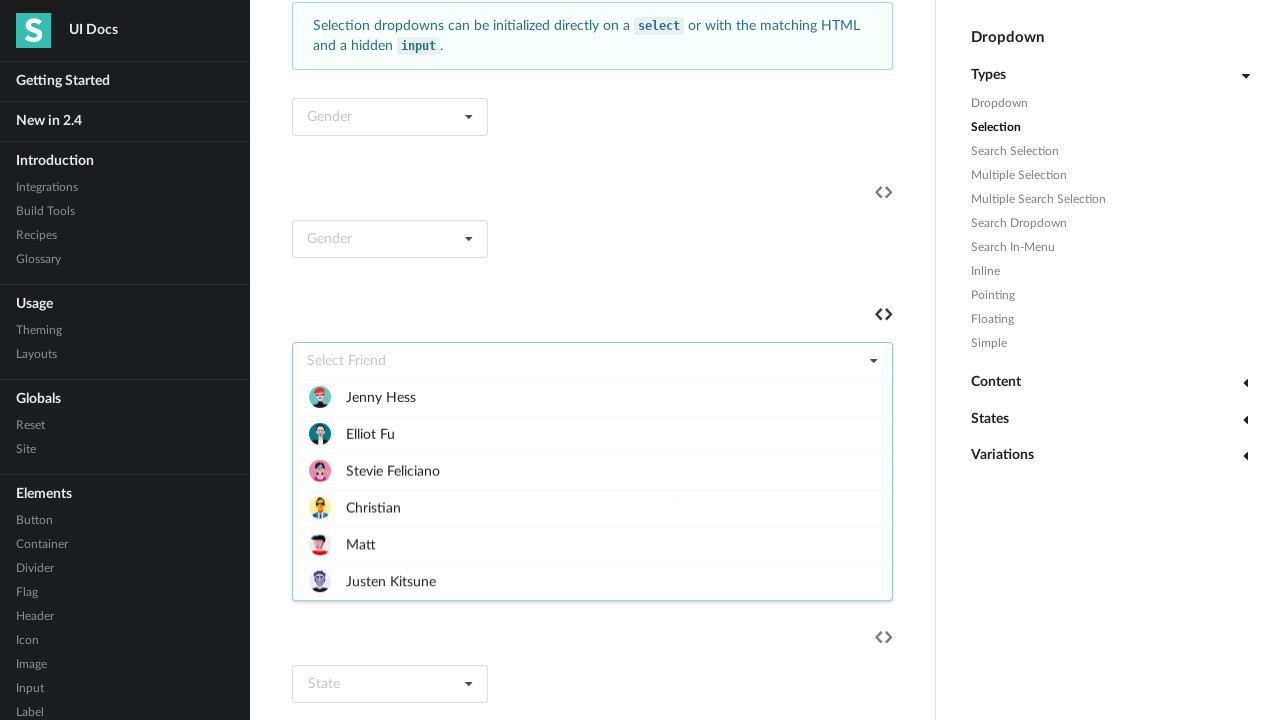

Pressed ArrowDown to navigate to next item (iteration 1/4)
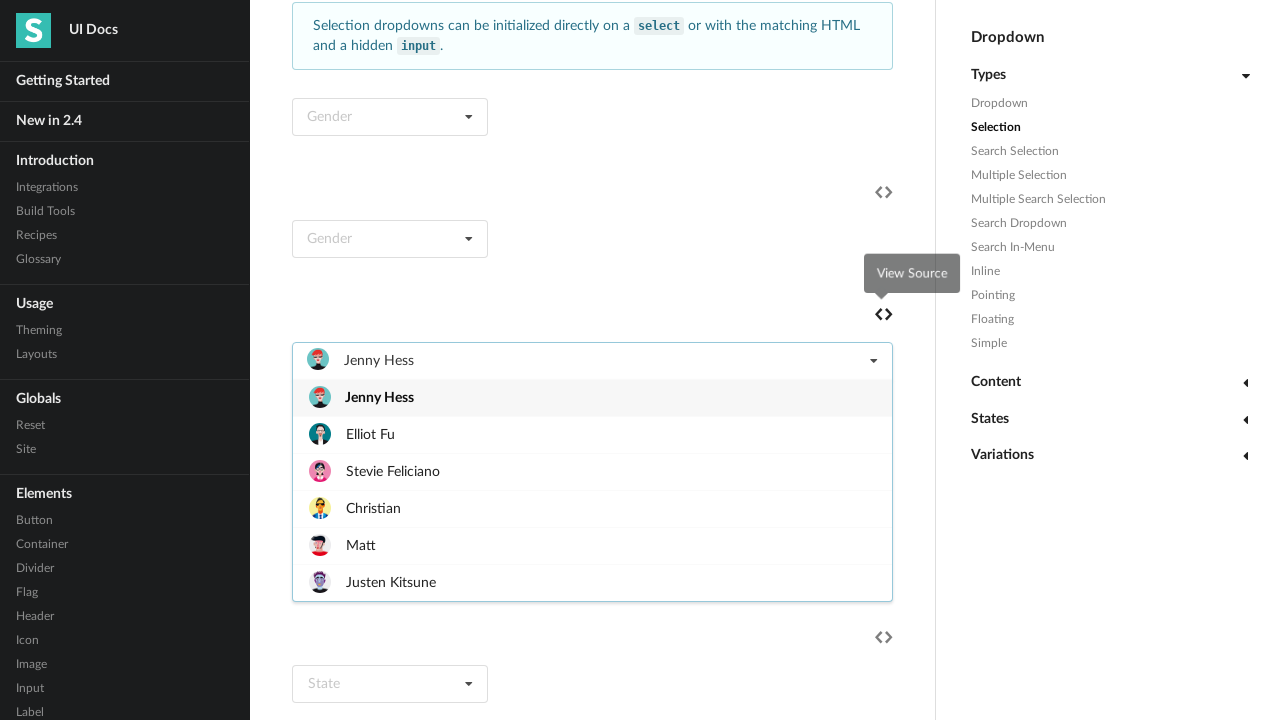

Pressed ArrowDown to navigate to next item (iteration 2/4)
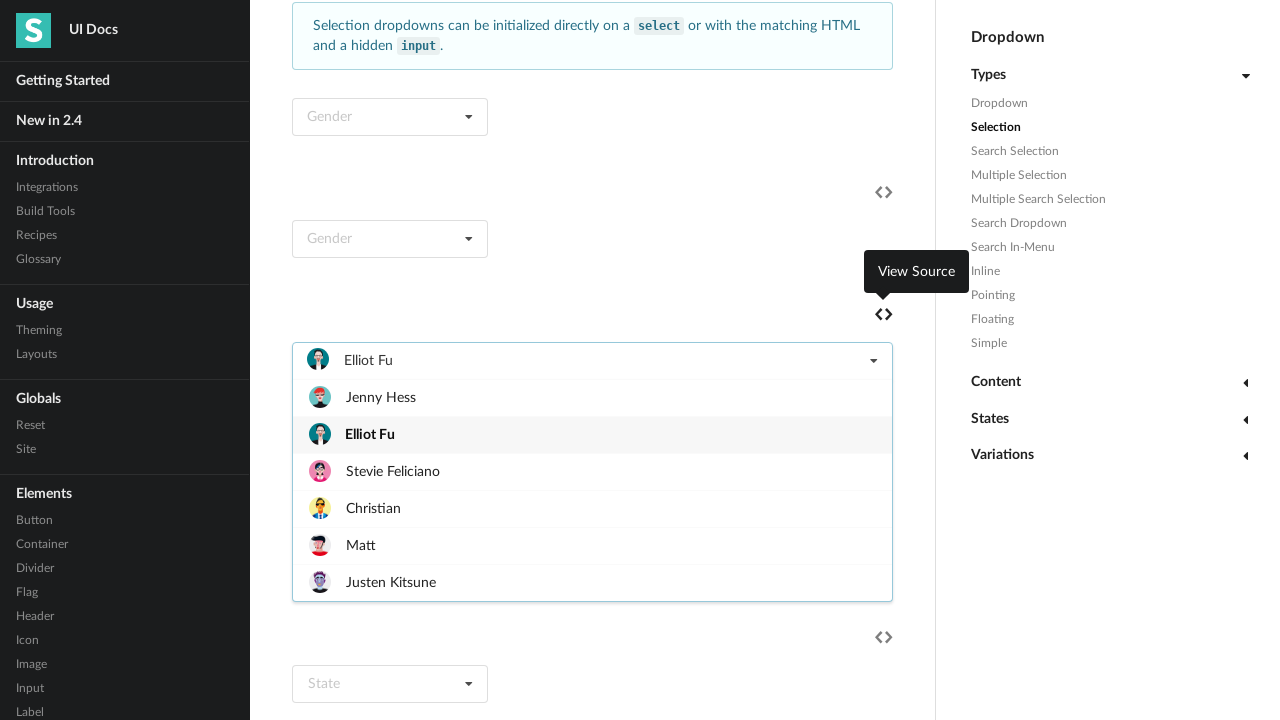

Pressed ArrowDown to navigate to next item (iteration 3/4)
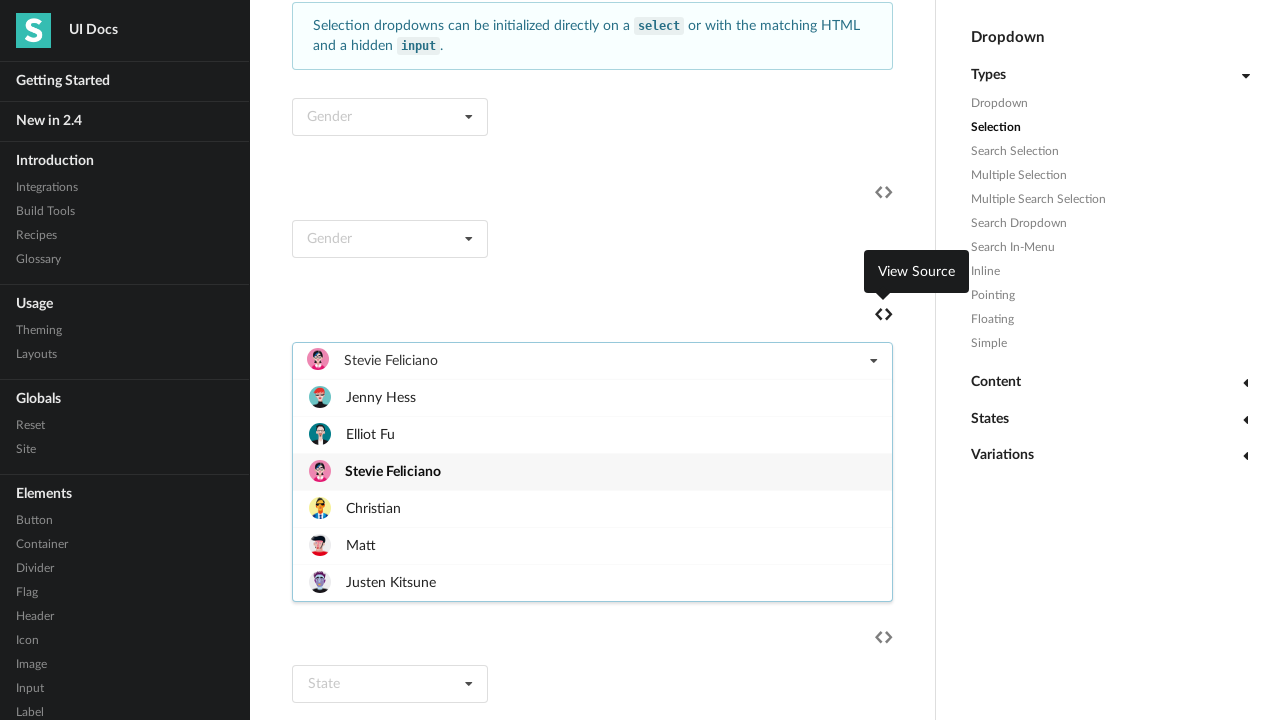

Pressed ArrowDown to navigate to next item (iteration 4/4)
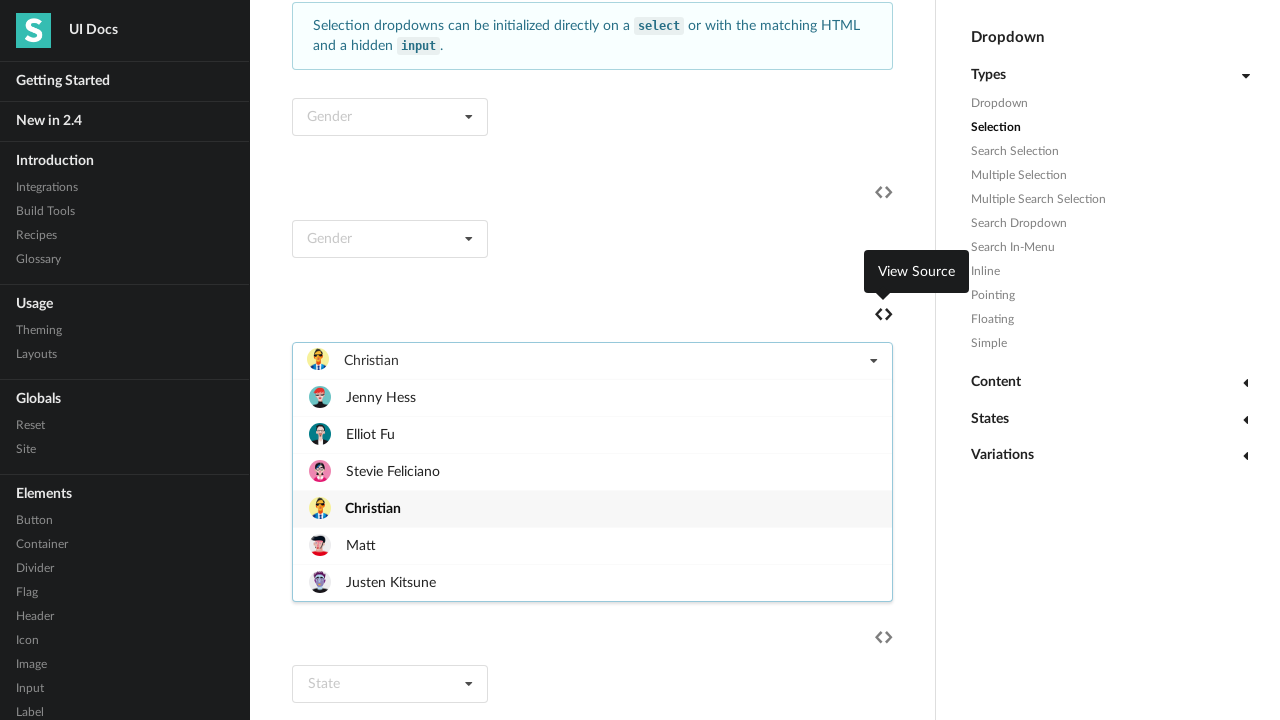

Pressed Enter to select the 5th dropdown item
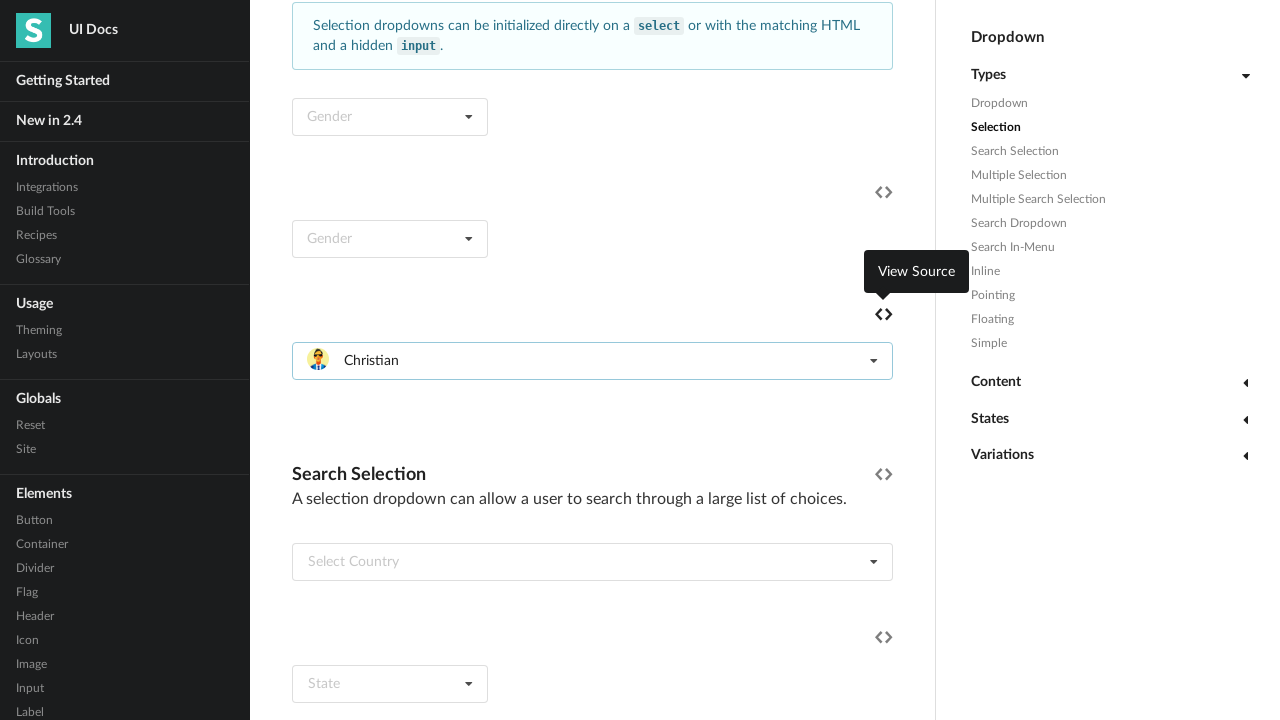

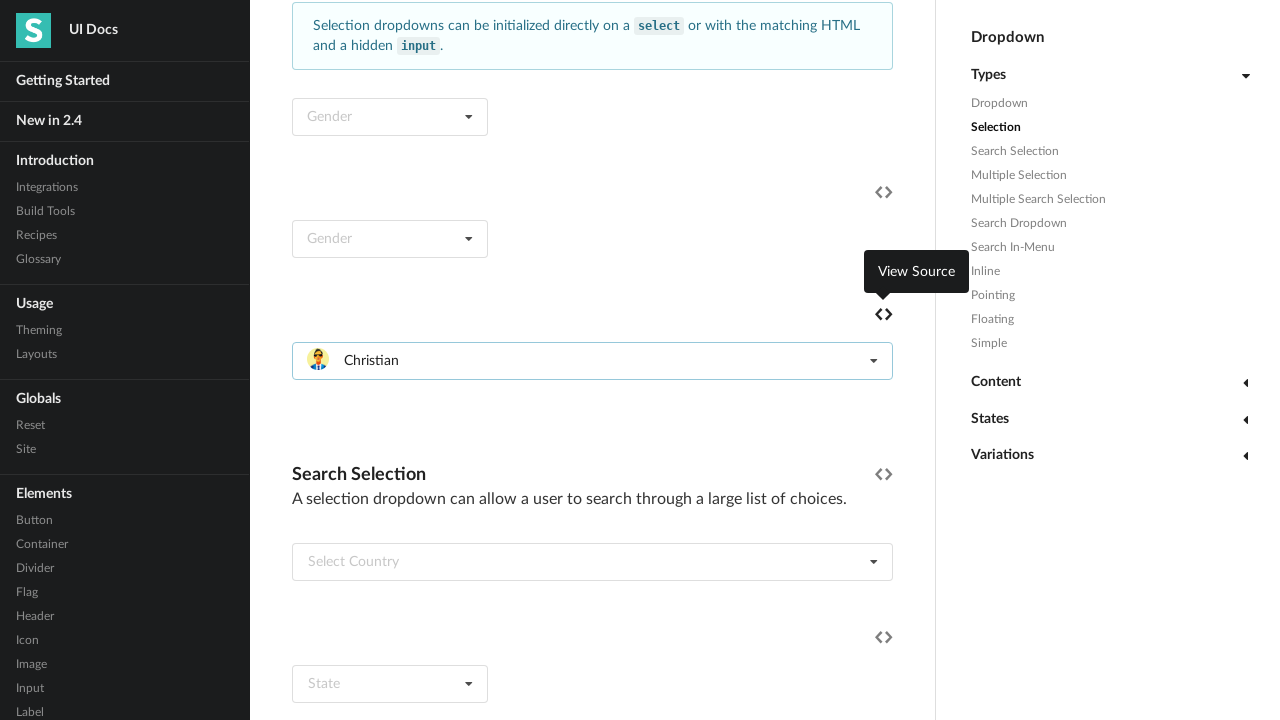